Tests window popup functionality by clicking a button that opens multiple popup windows, then navigating through the opened pages to find and interact with the Facebook page

Starting URL: https://www.lambdatest.com/selenium-playground/window-popup-modal-demo

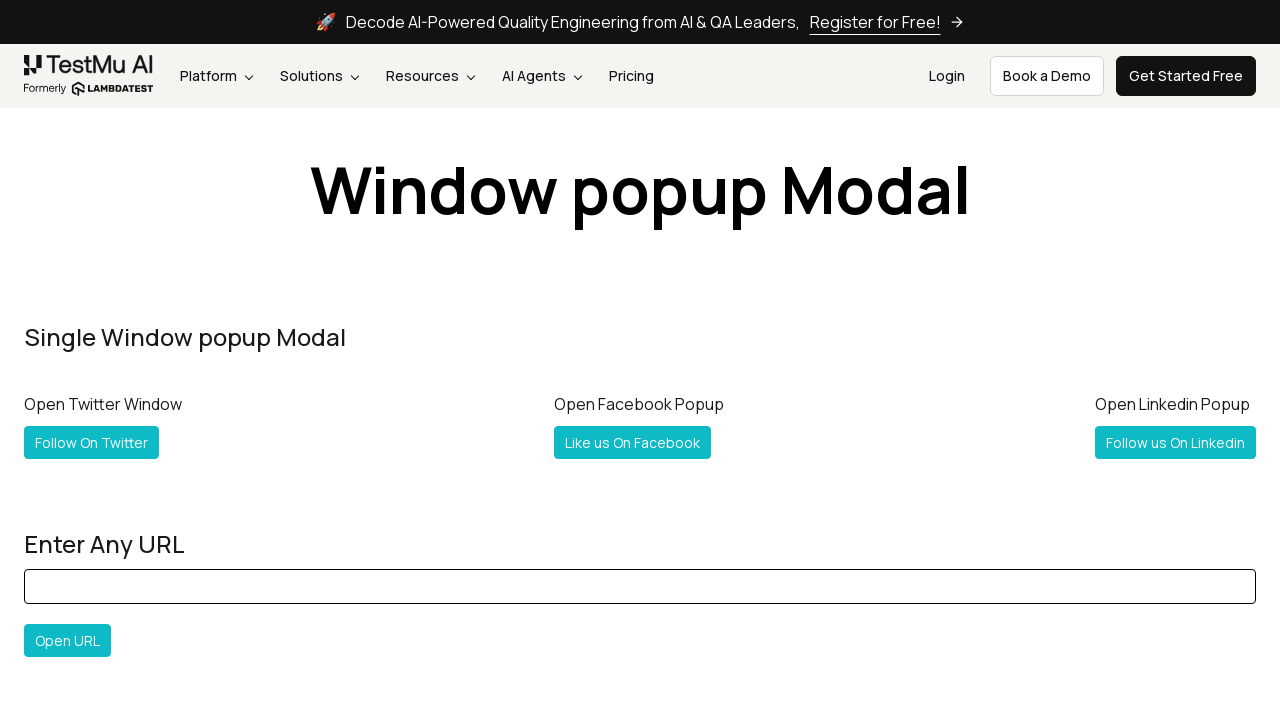

Clicked 'Follow Both' button to open popup windows at (122, 360) on #followboth
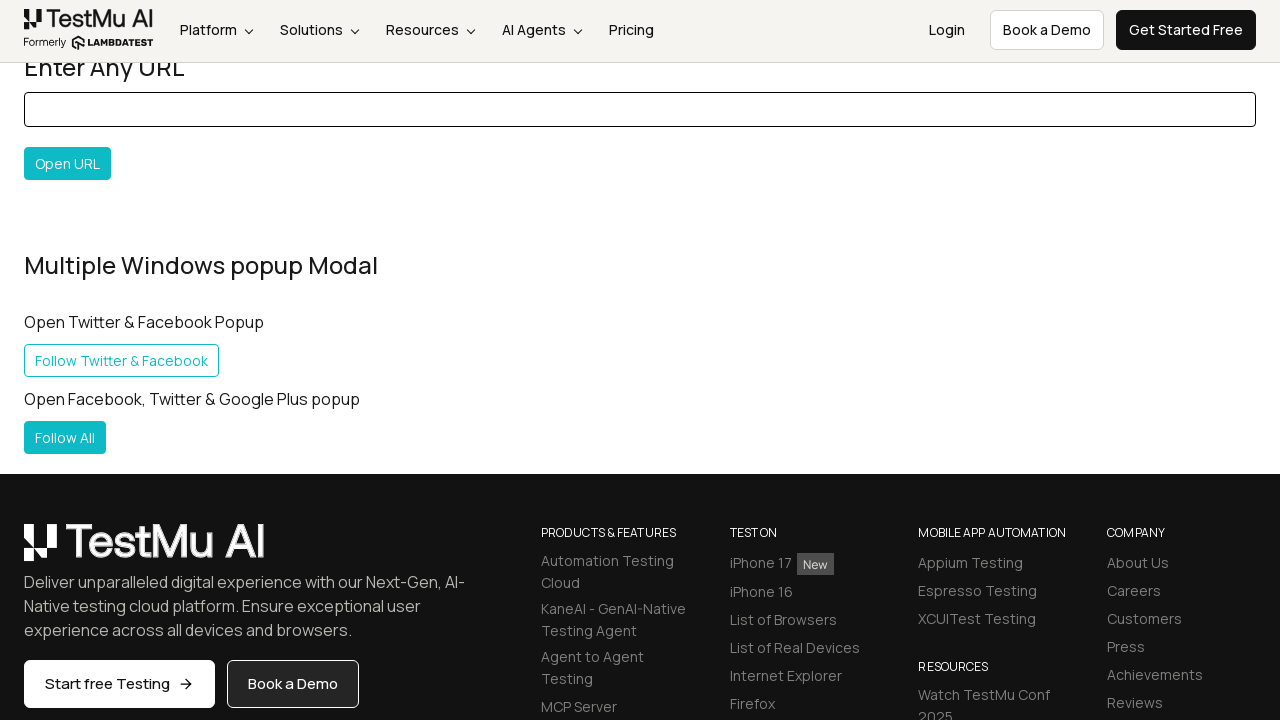

First popup window opened and captured
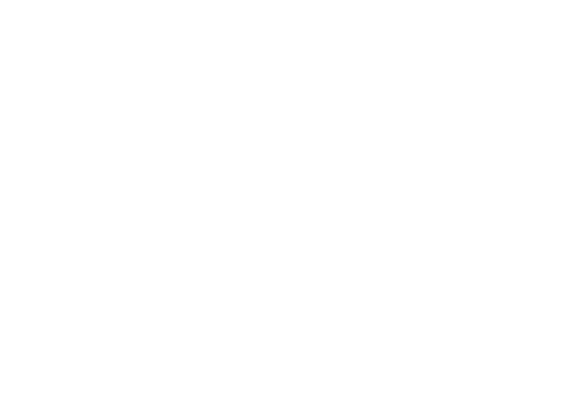

First popup page loaded completely
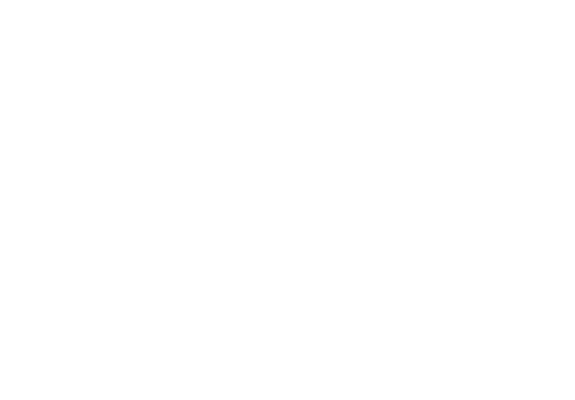

Retrieved all open pages in context (3 pages total)
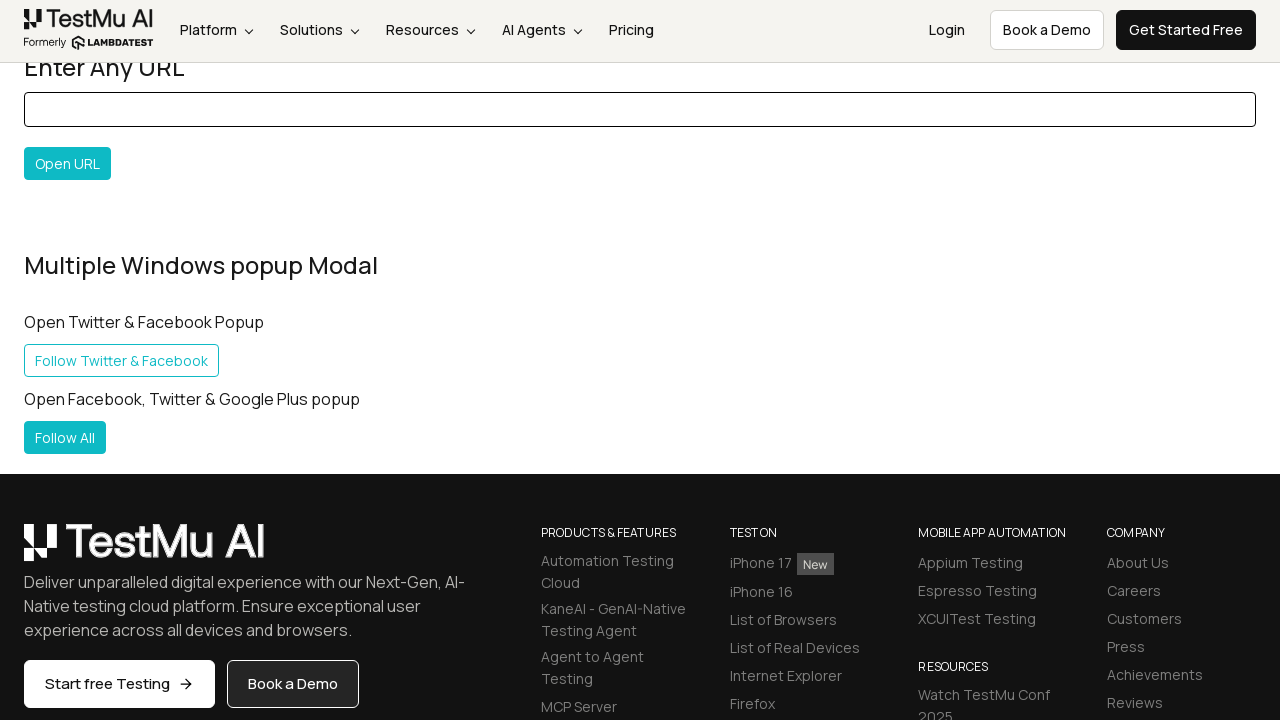

Searched through all pages to find Facebook page
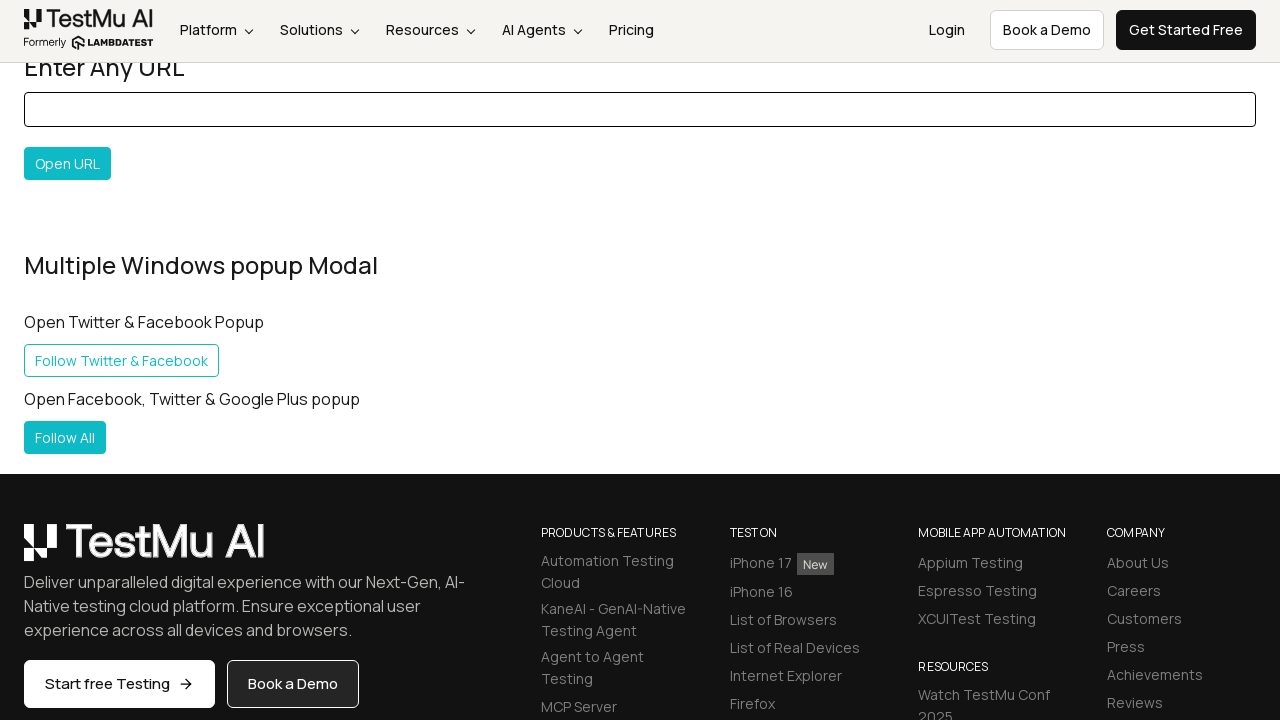

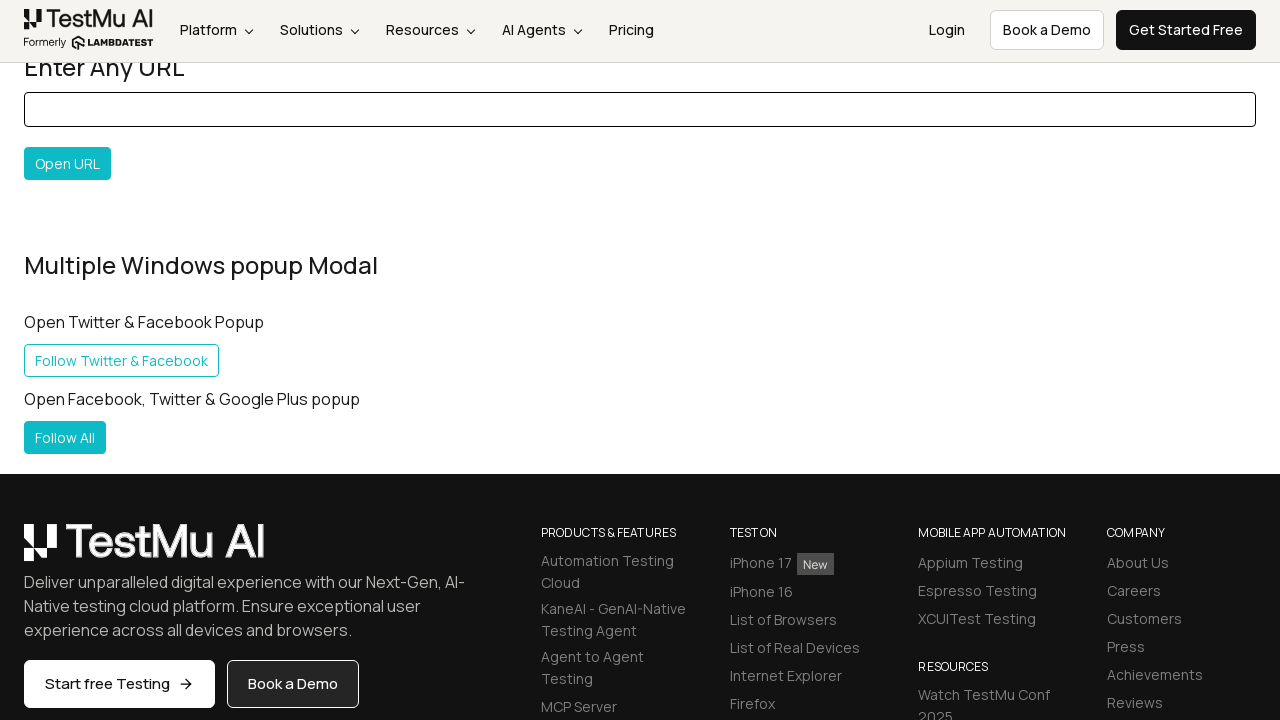